Tests browser prompt dialog by clicking a button that triggers a prompt, entering text "123" in the dialog, accepting it, and verifying the entered text is displayed on the page.

Starting URL: https://letcode.in/alert

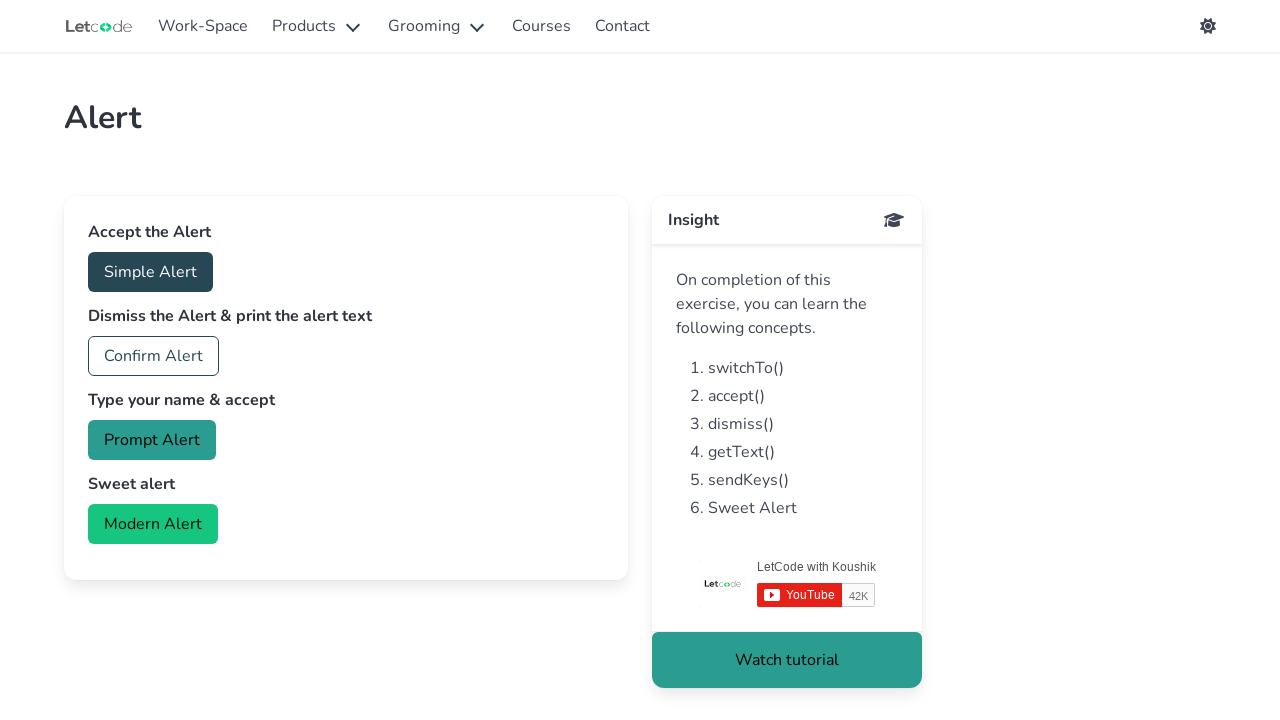

Set up dialog handler to accept prompt with input '123'
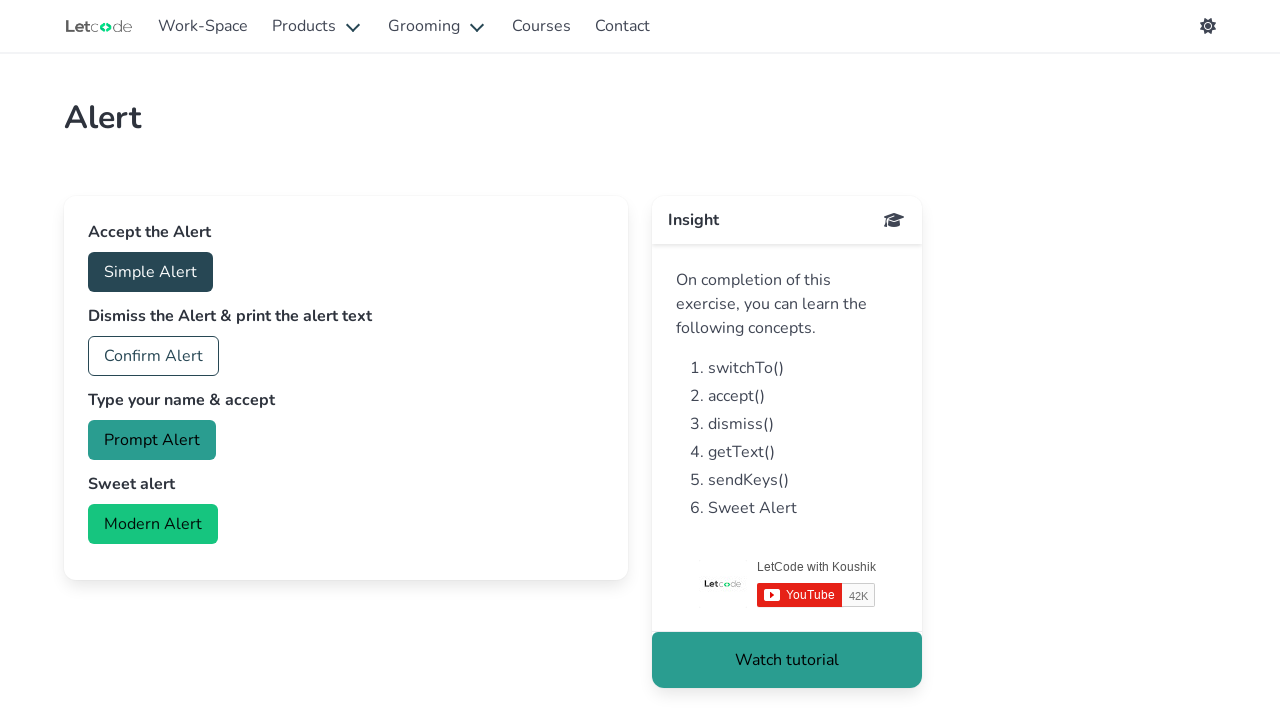

Clicked Prompt Alert button to trigger prompt dialog at (152, 440) on text=Prompt Alert
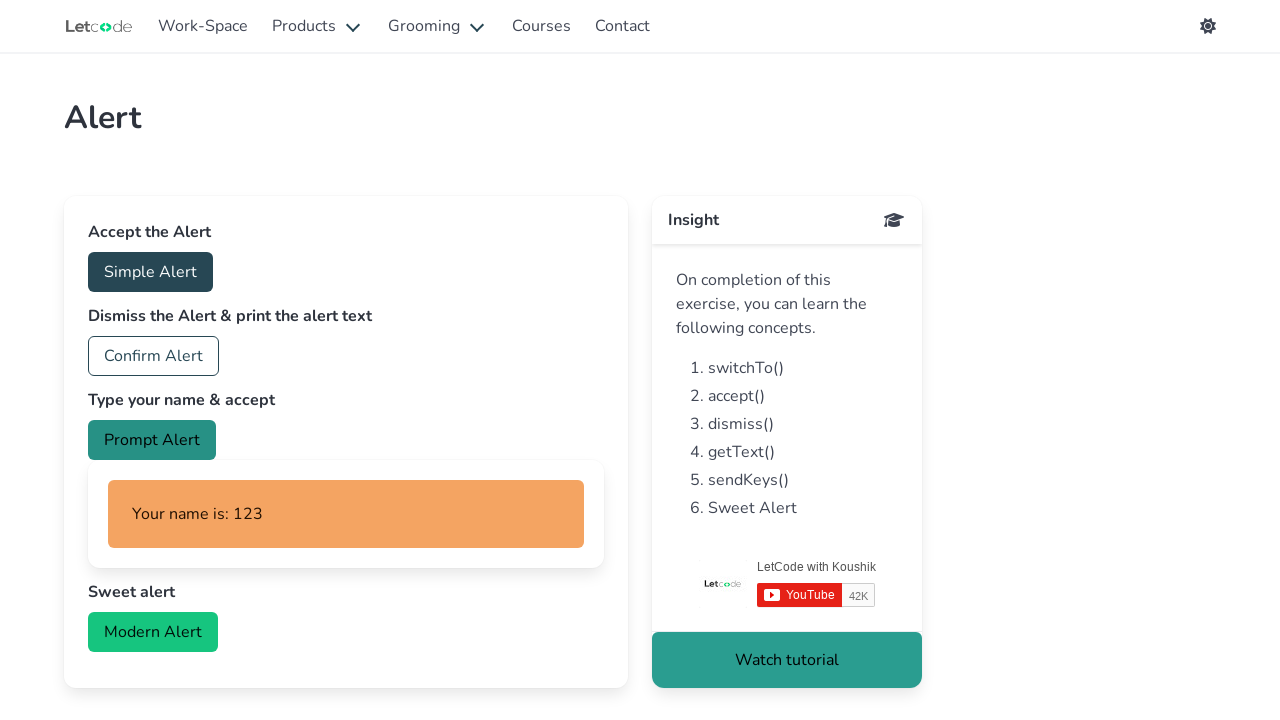

Verified entered text '123' is displayed as 'Your name is: 123'
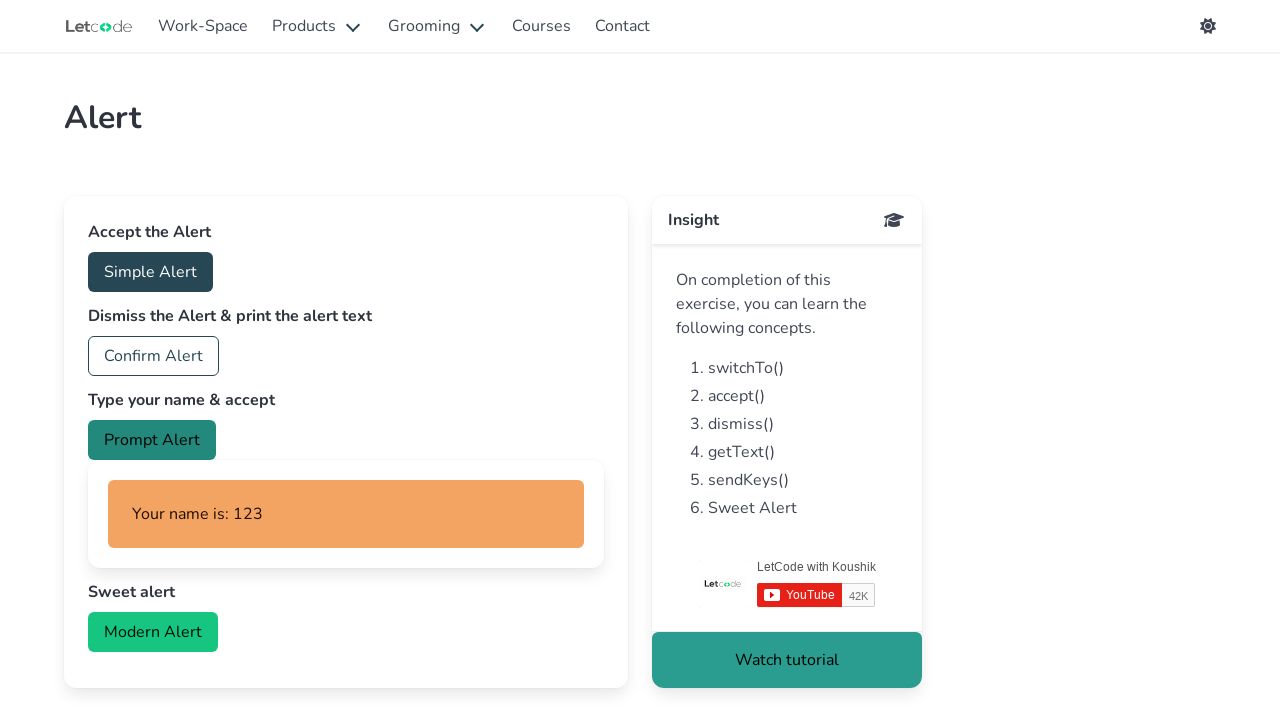

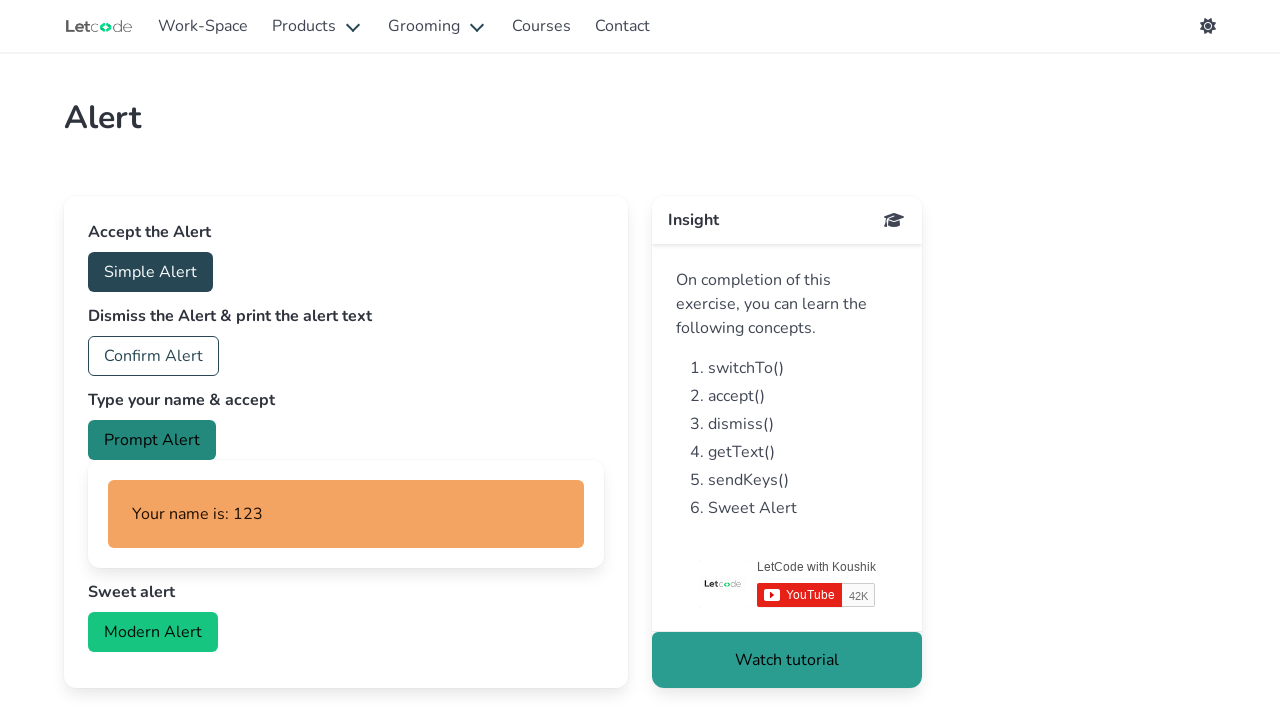